Tests window popup handling by clicking social media links that open in new windows, then closes the child windows while keeping the main window open

Starting URL: https://www.lambdatest.com/selenium-playground/window-popup-modal-demo

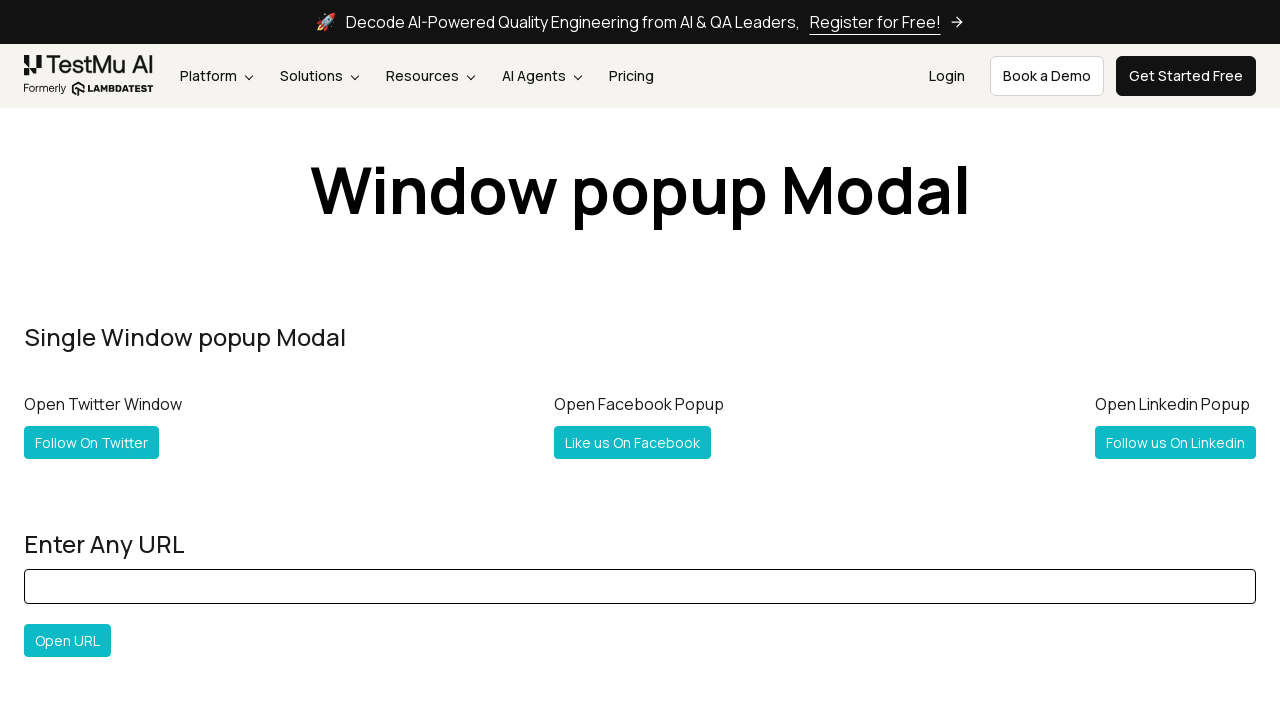

Clicked Twitter link to open new window at (92, 442) on text=/Follow On Twitter/
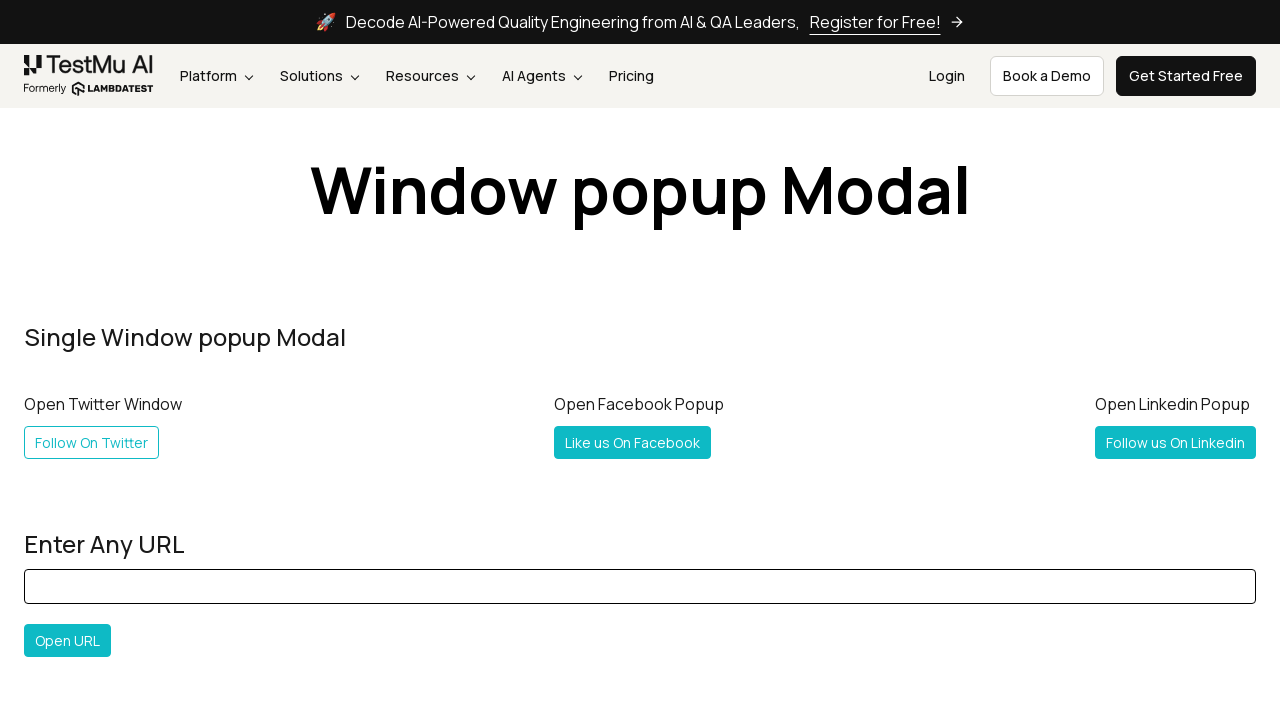

Captured Twitter popup window
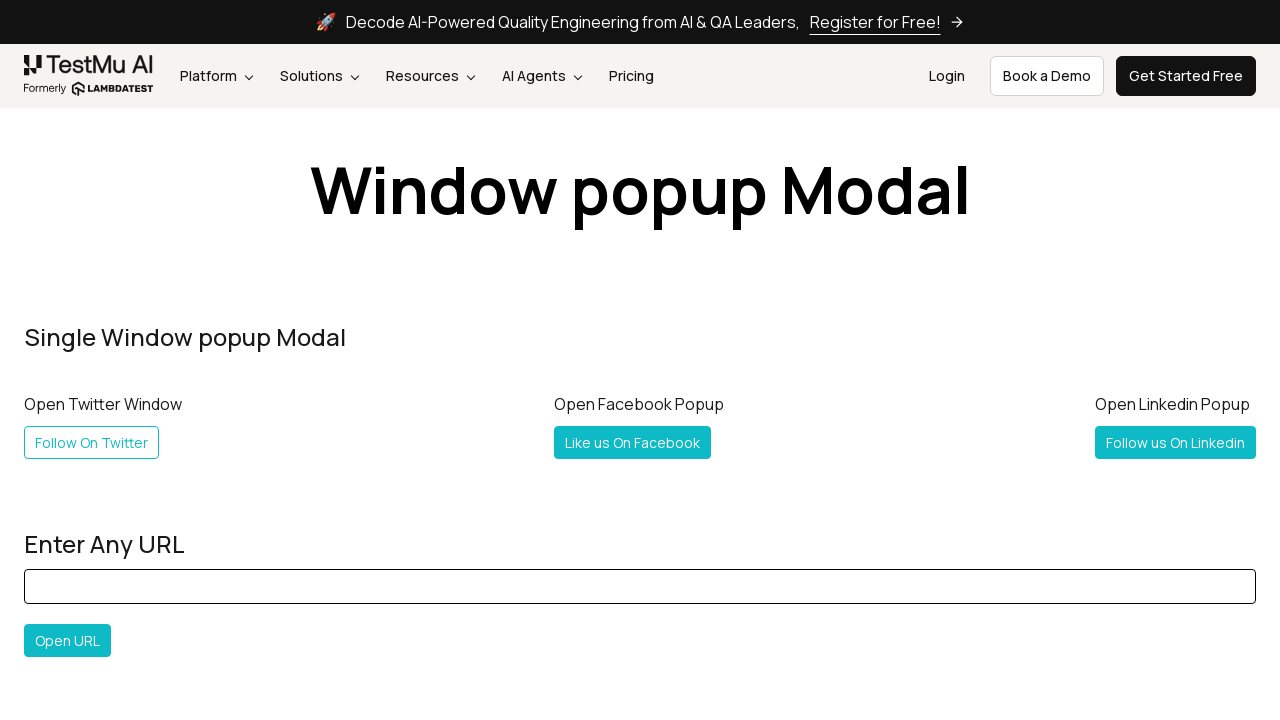

Closed Twitter popup window
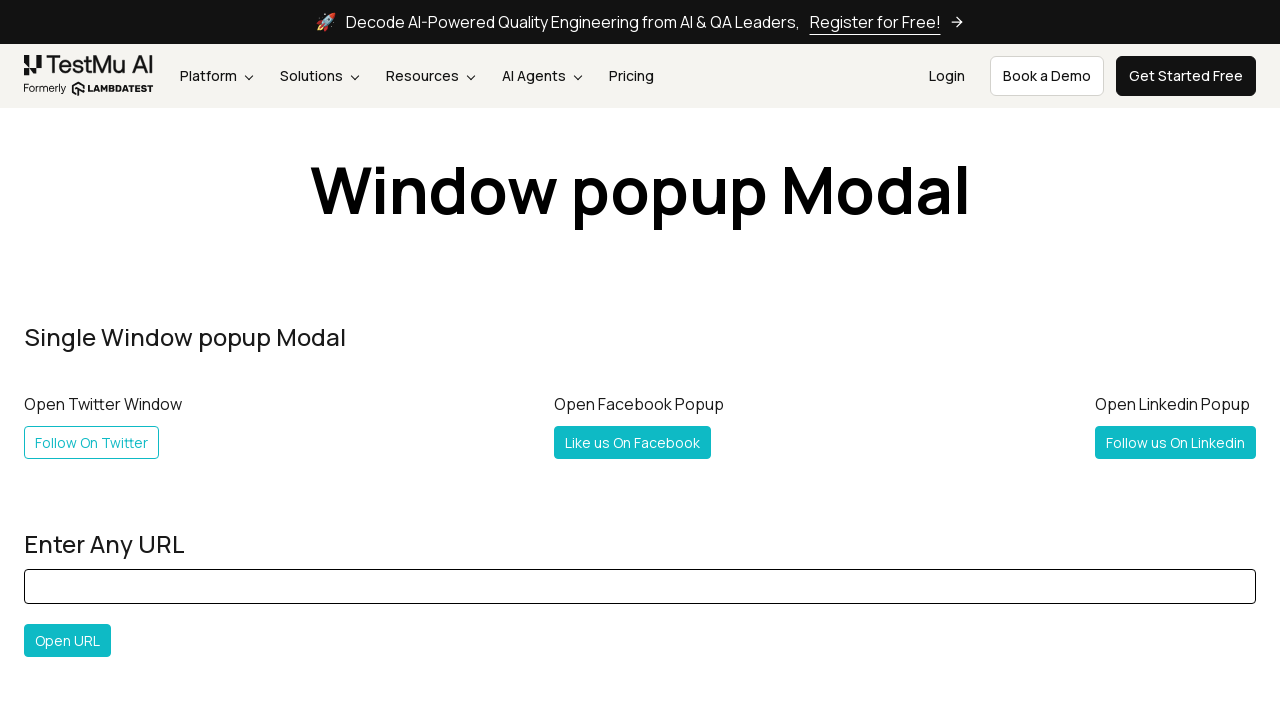

Clicked Facebook link to open new window at (632, 442) on text=/Like us On Facebook/
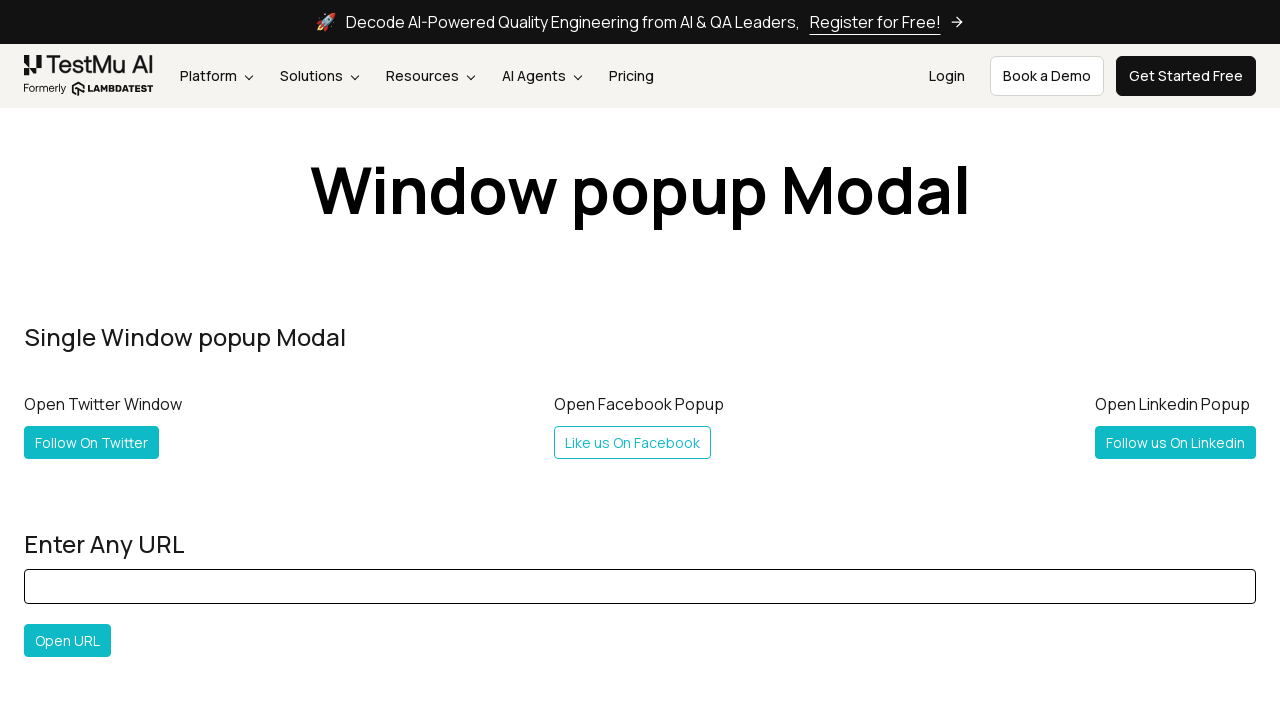

Captured Facebook popup window
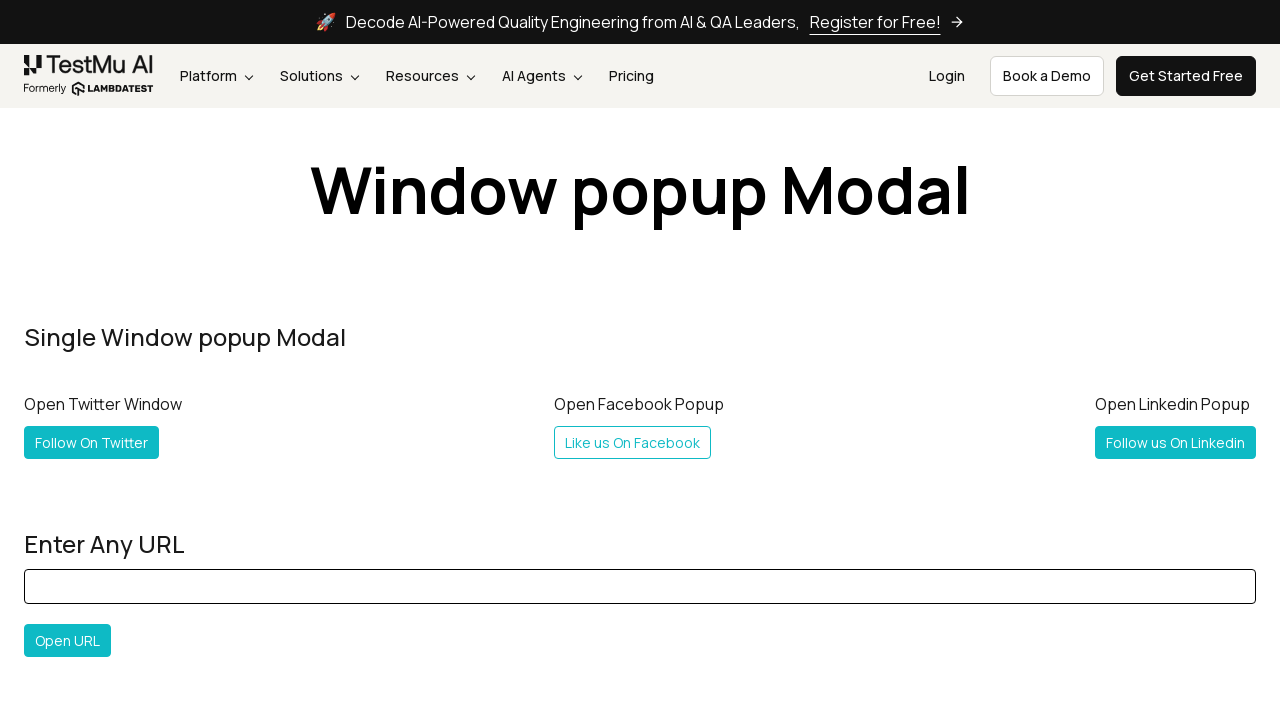

Closed Facebook popup window
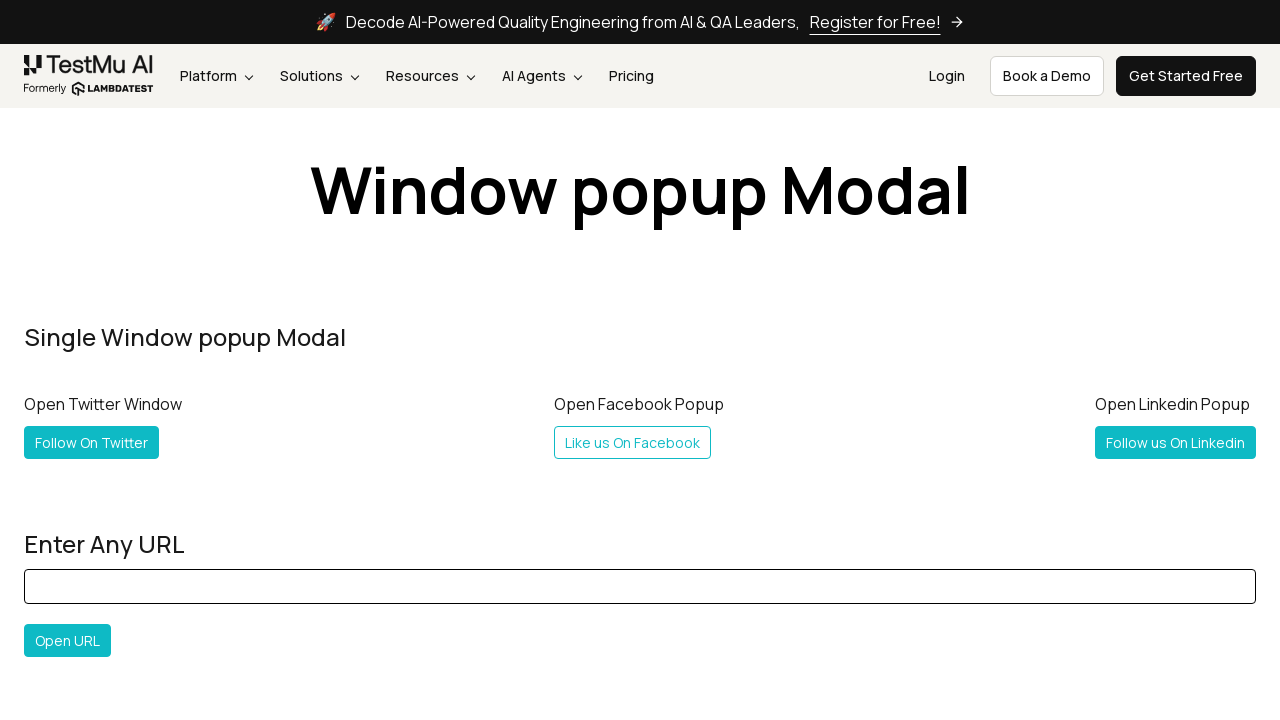

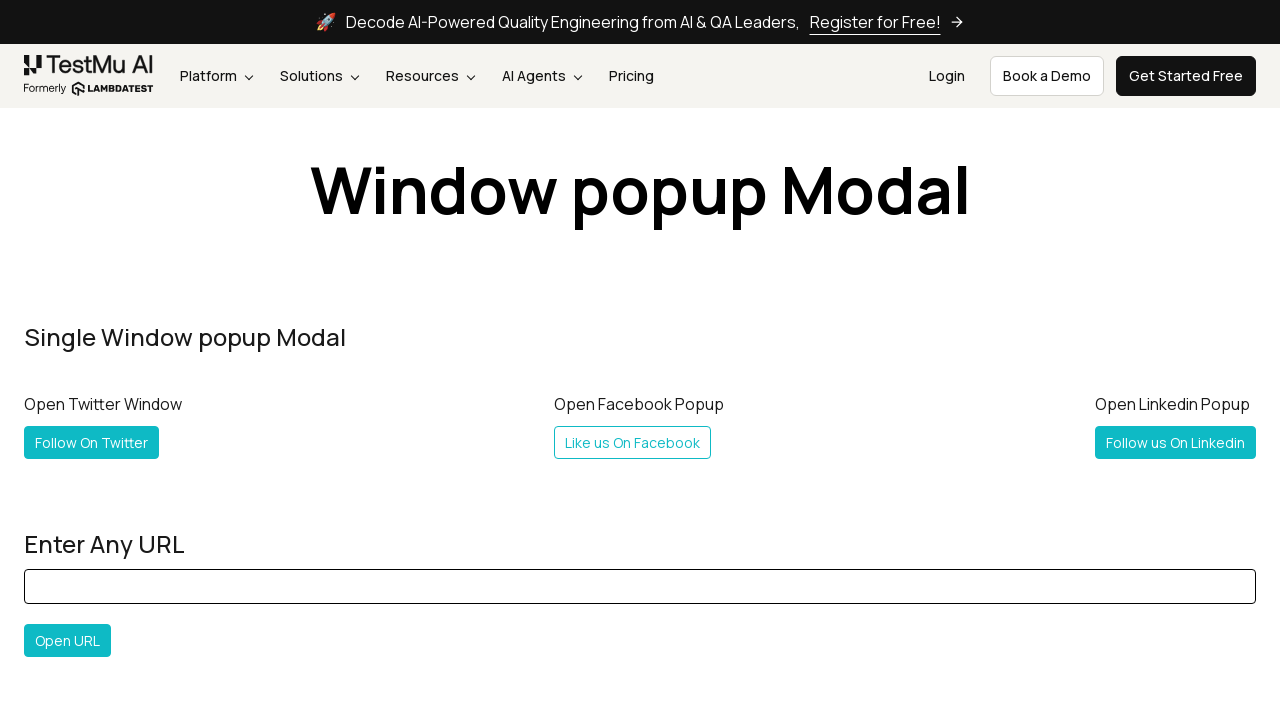